Opens the OrangeHRM demo site and verifies the page loads by checking for page content

Starting URL: https://opensource-demo.orangehrmlive.com/

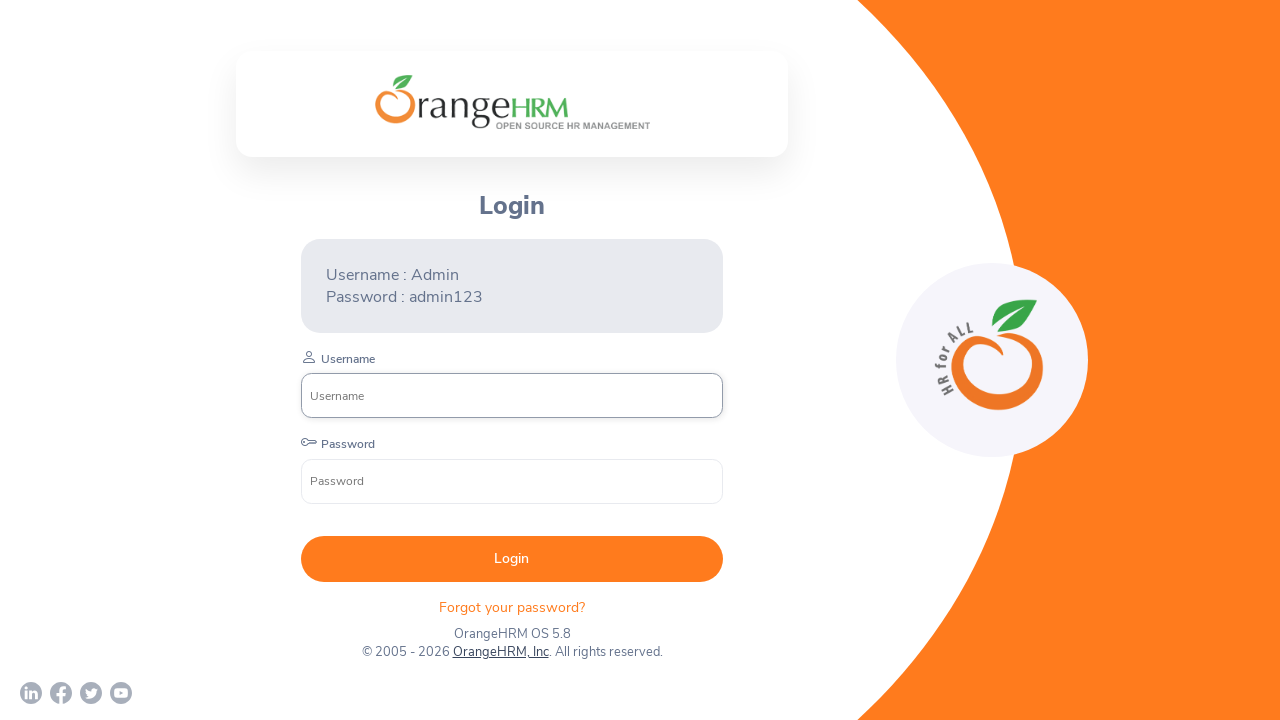

Waited for page to reach domcontentloaded state
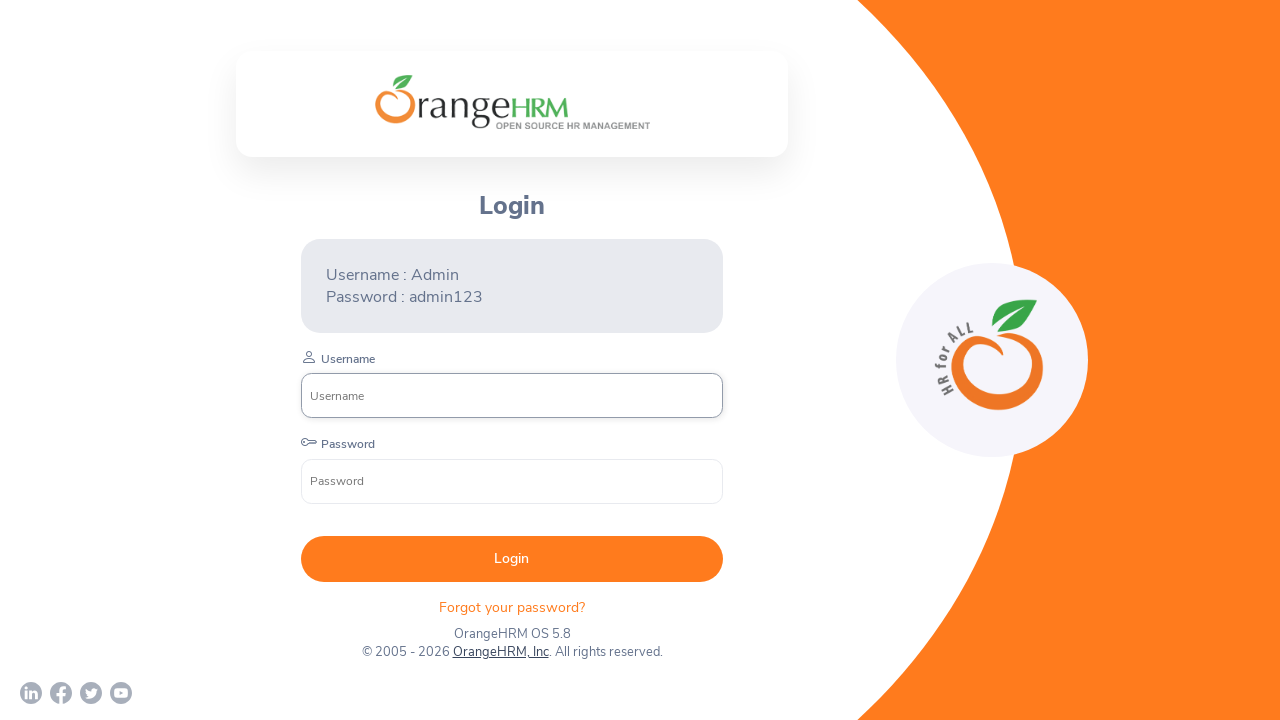

Verified page title is not empty
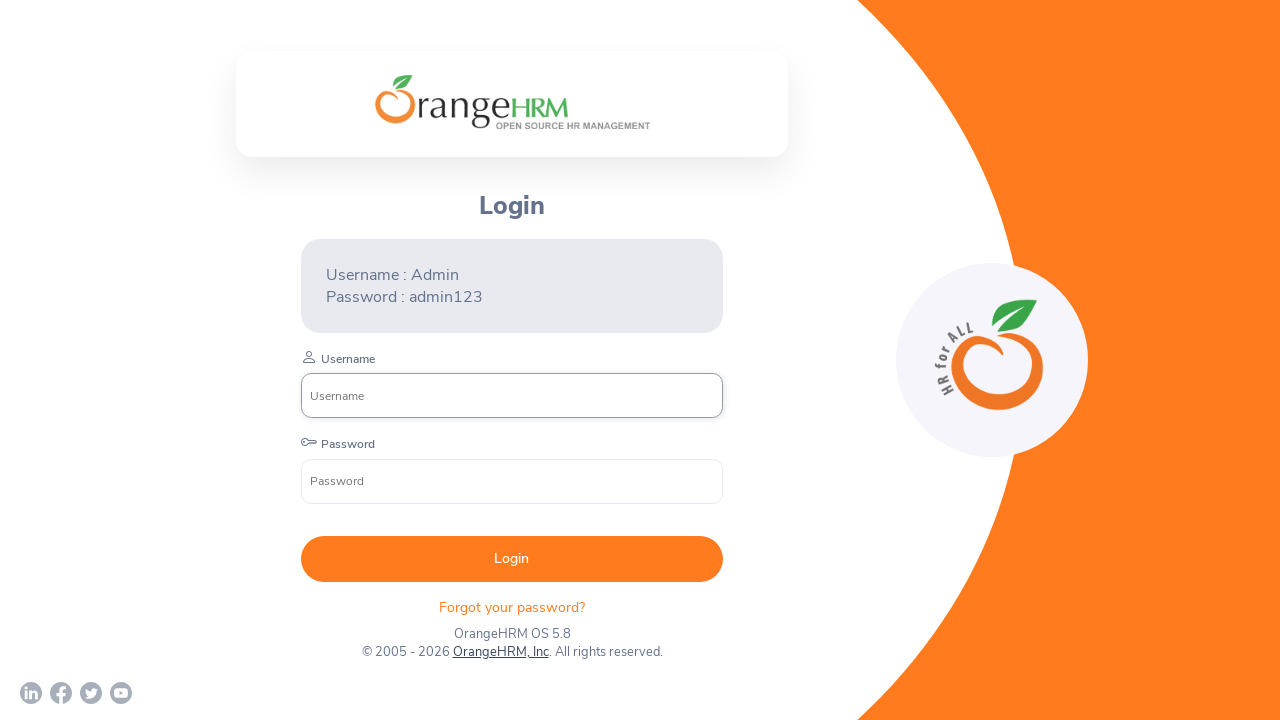

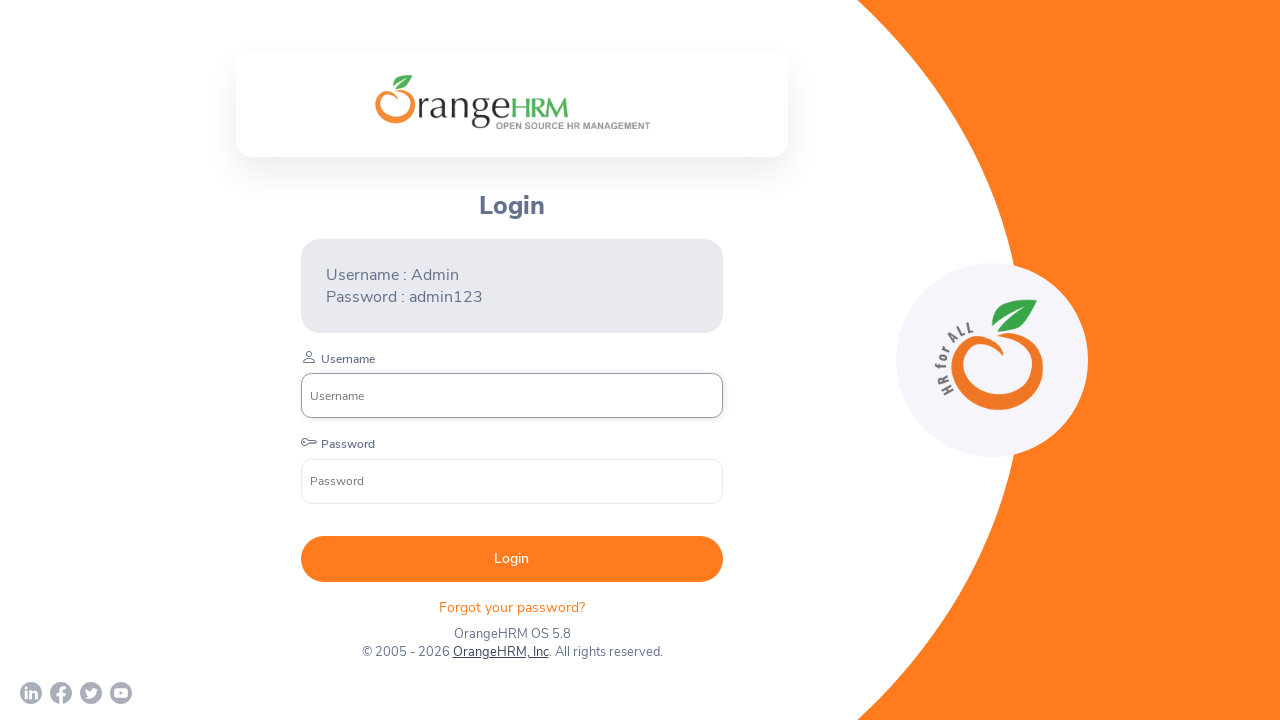